Navigates to JPL Space image page and clicks the full image button to display the featured image

Starting URL: https://data-class-jpl-space.s3.amazonaws.com/JPL_Space/index.html

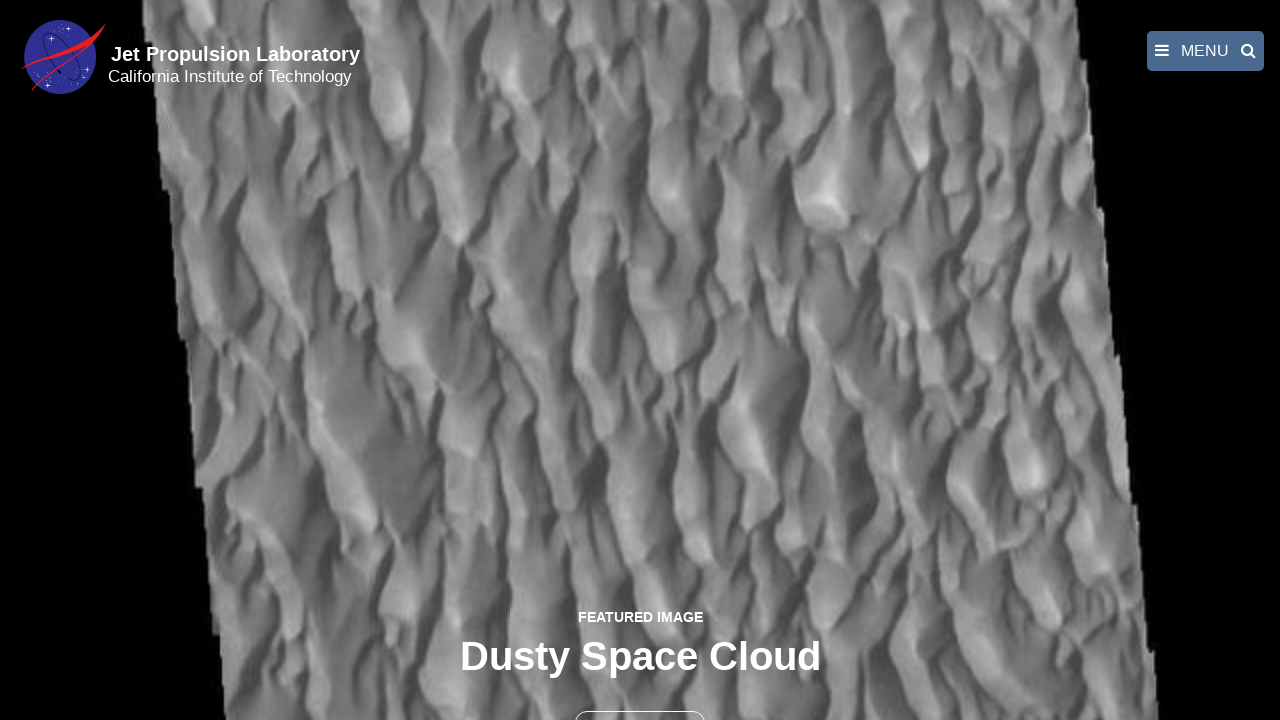

Navigated to JPL Space image page
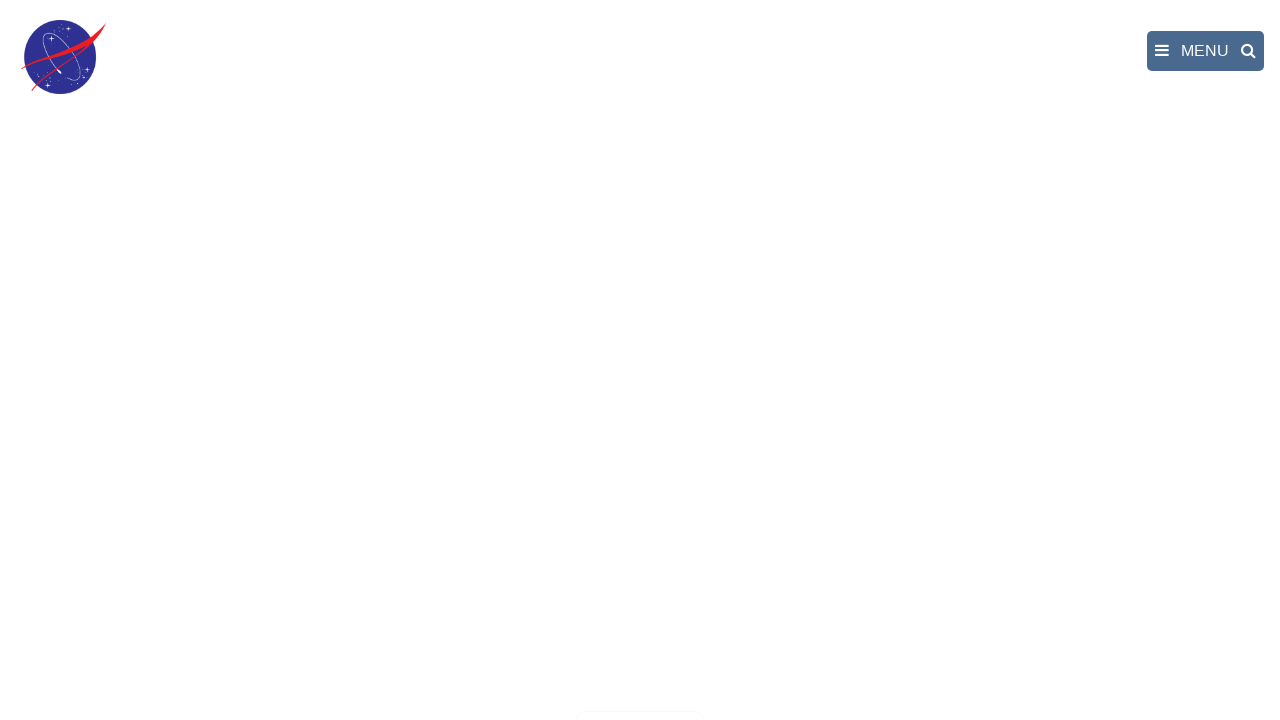

Clicked the full image button to display featured image at (640, 699) on button >> nth=1
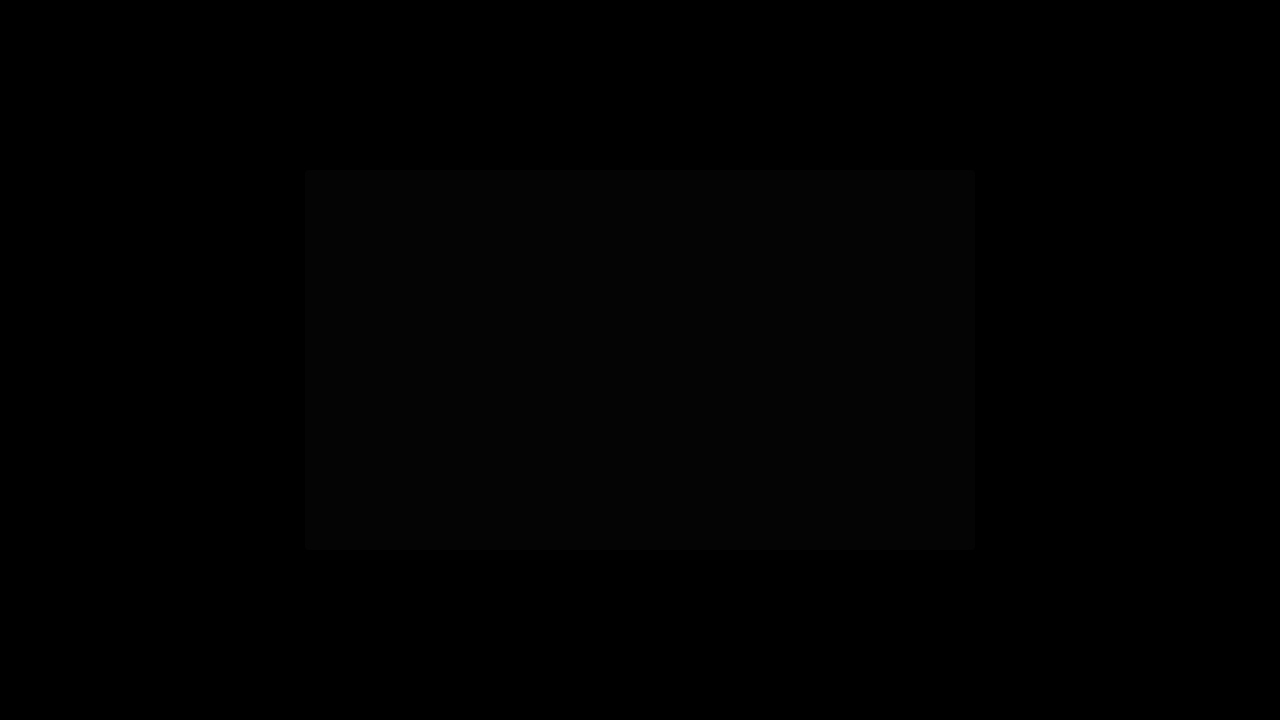

Featured image fully loaded and displayed
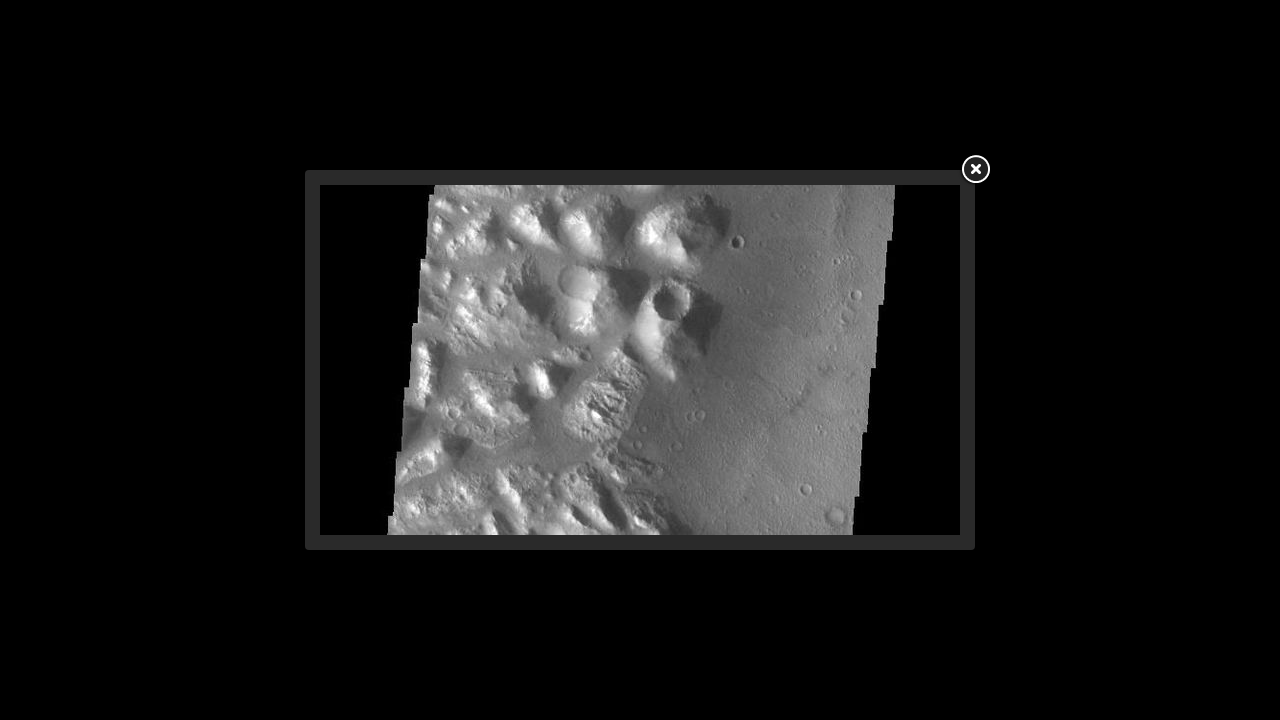

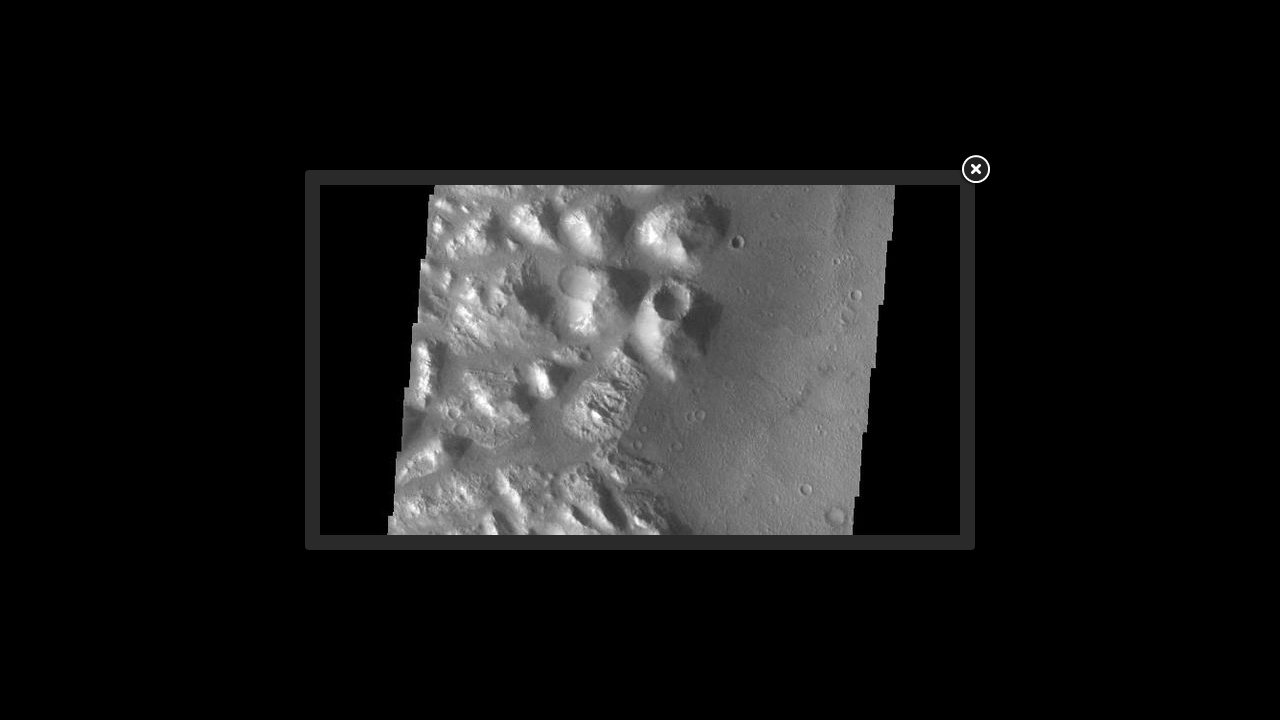